Navigates to the Test Automation University learning paths page and verifies the TAU logo element exists by locating it and checking its bounding box dimensions.

Starting URL: https://testautomationu.applitools.com/learningpaths.html

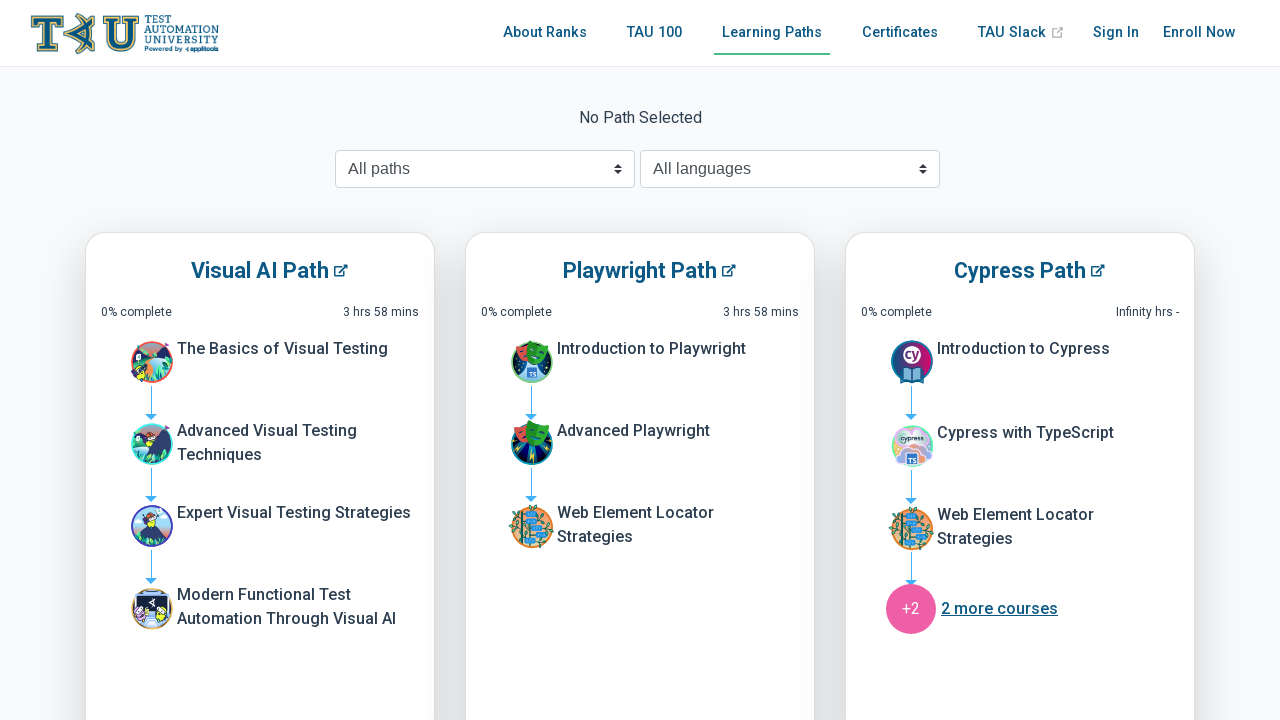

Navigated to Test Automation University learning paths page
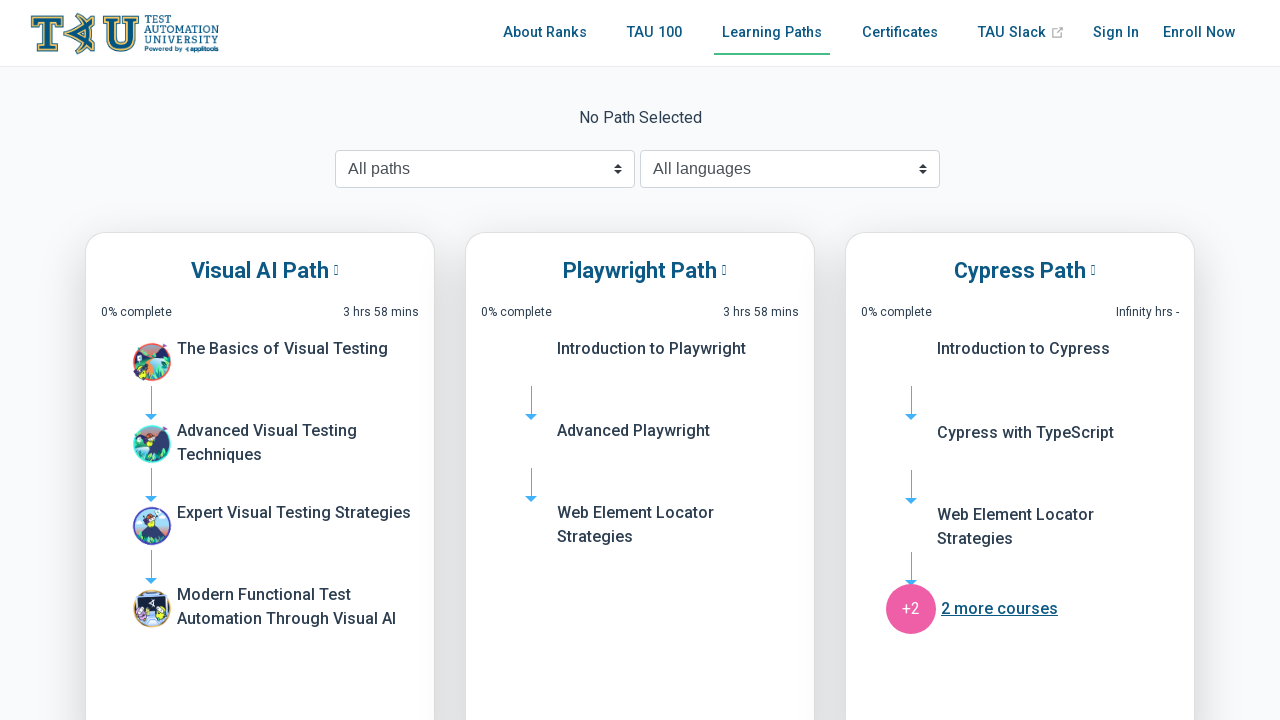

TAU logo element is visible
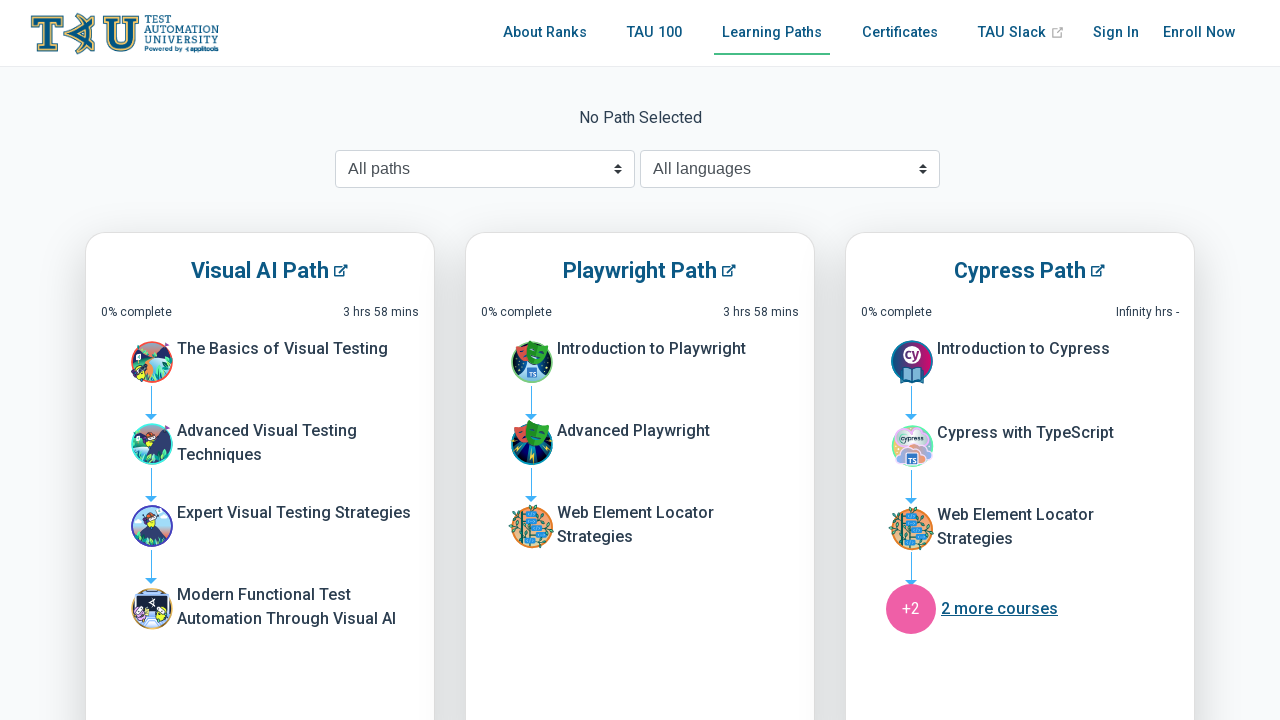

Retrieved bounding box dimensions of TAU logo element
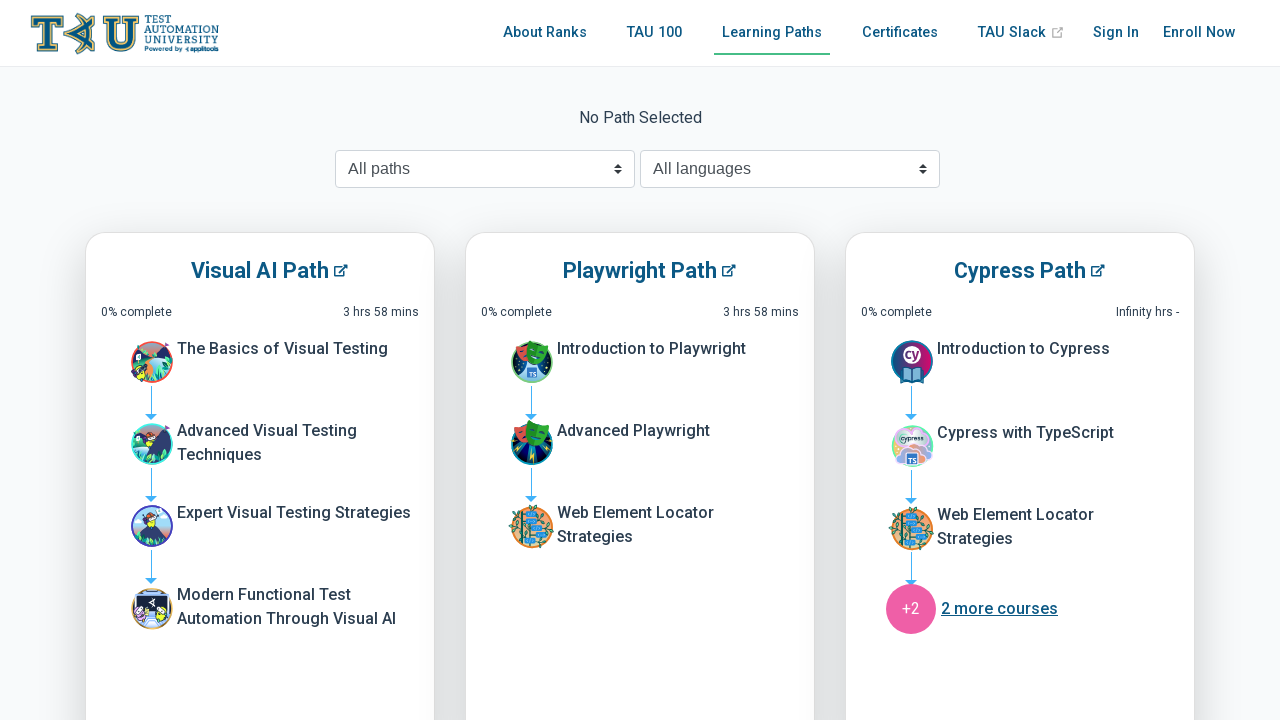

Verified logo element bounding box is not None
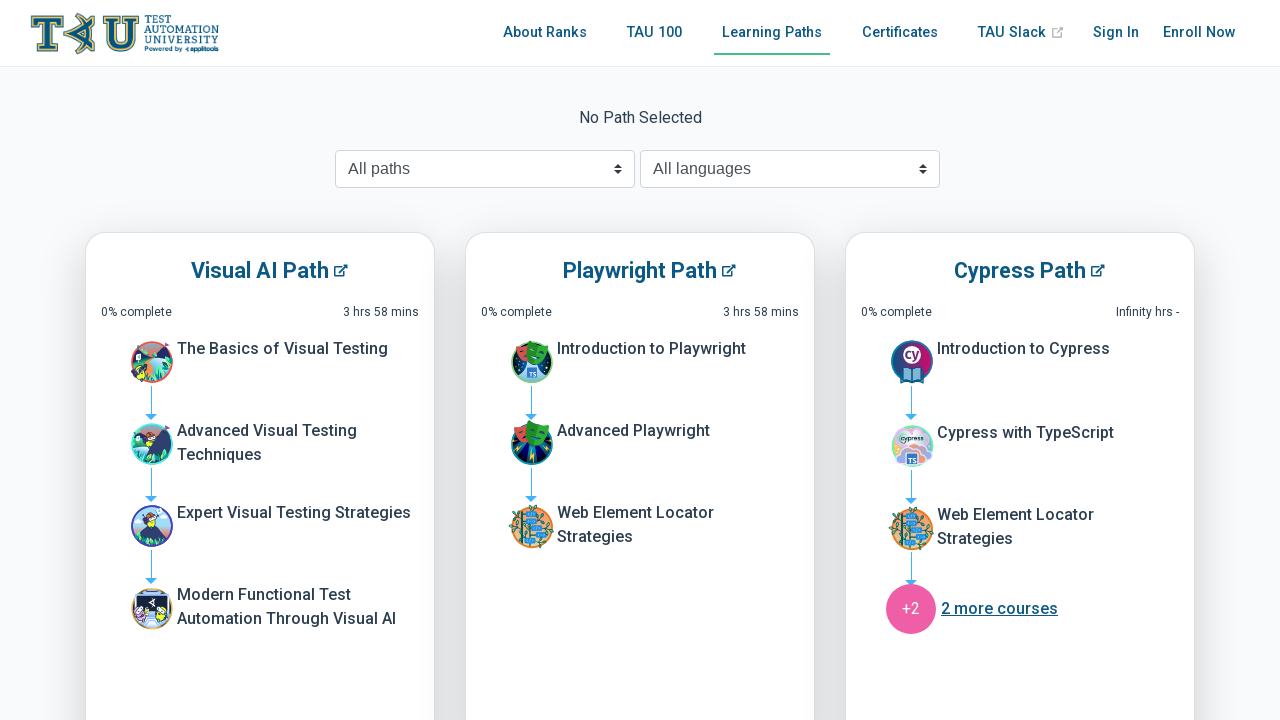

Verified logo has positive width
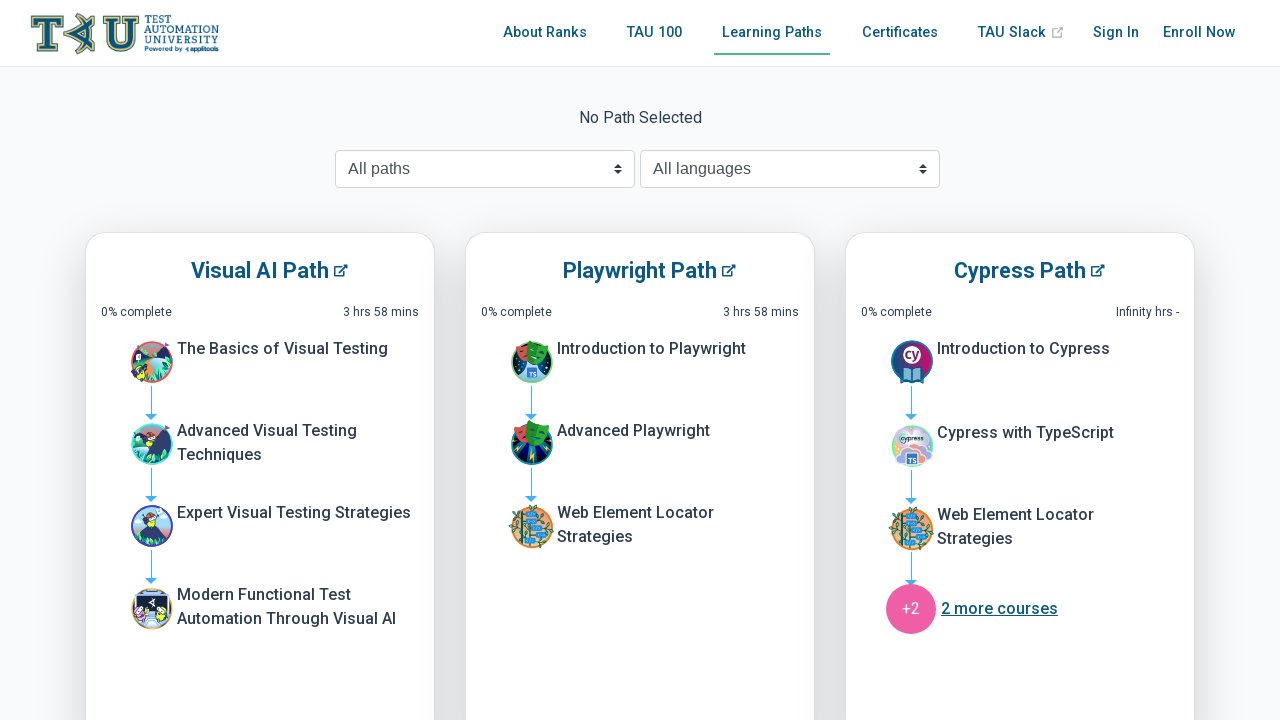

Verified logo has positive height
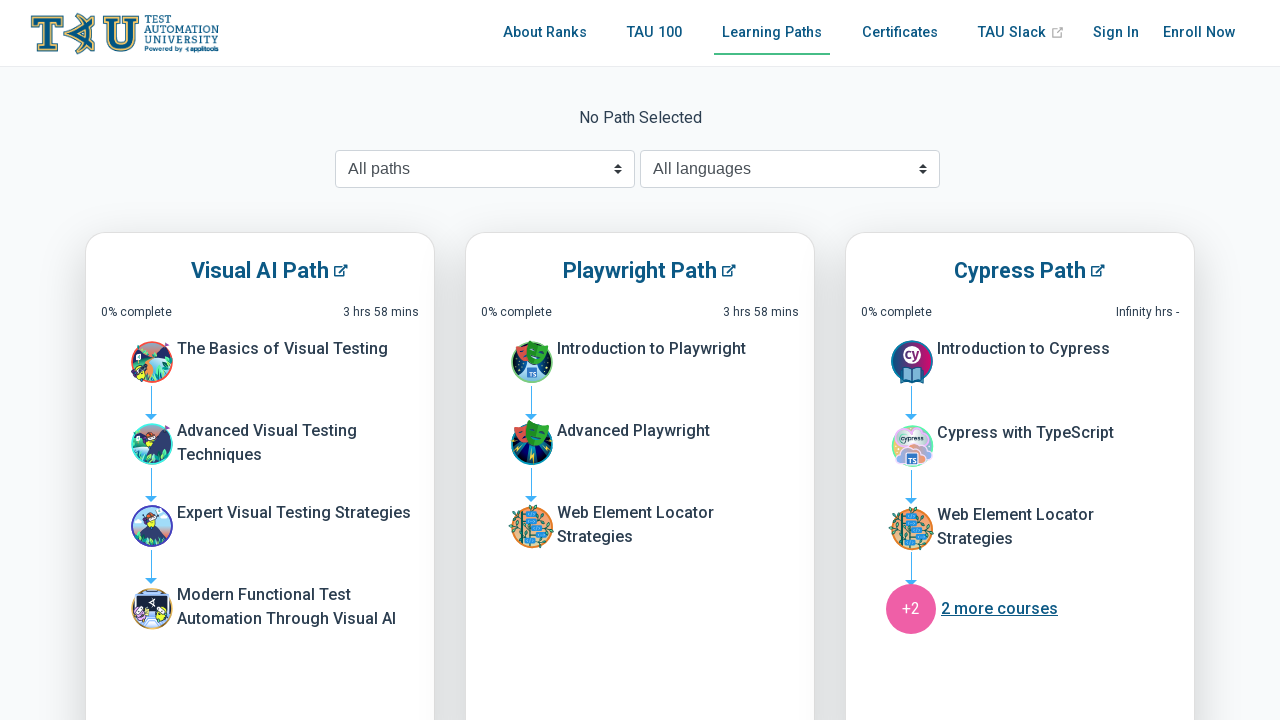

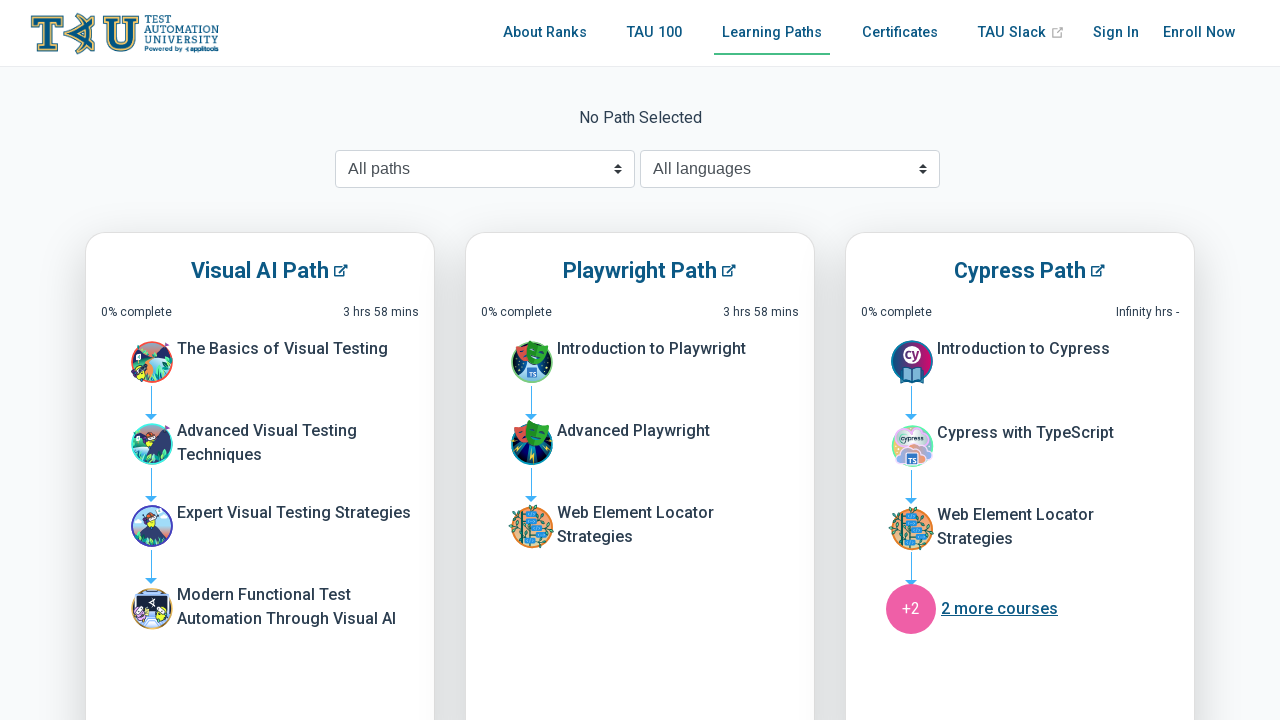